Tests tooltip on button by hovering over it and verifying the tooltip text appears.

Starting URL: https://demoqa.com/tool-tips

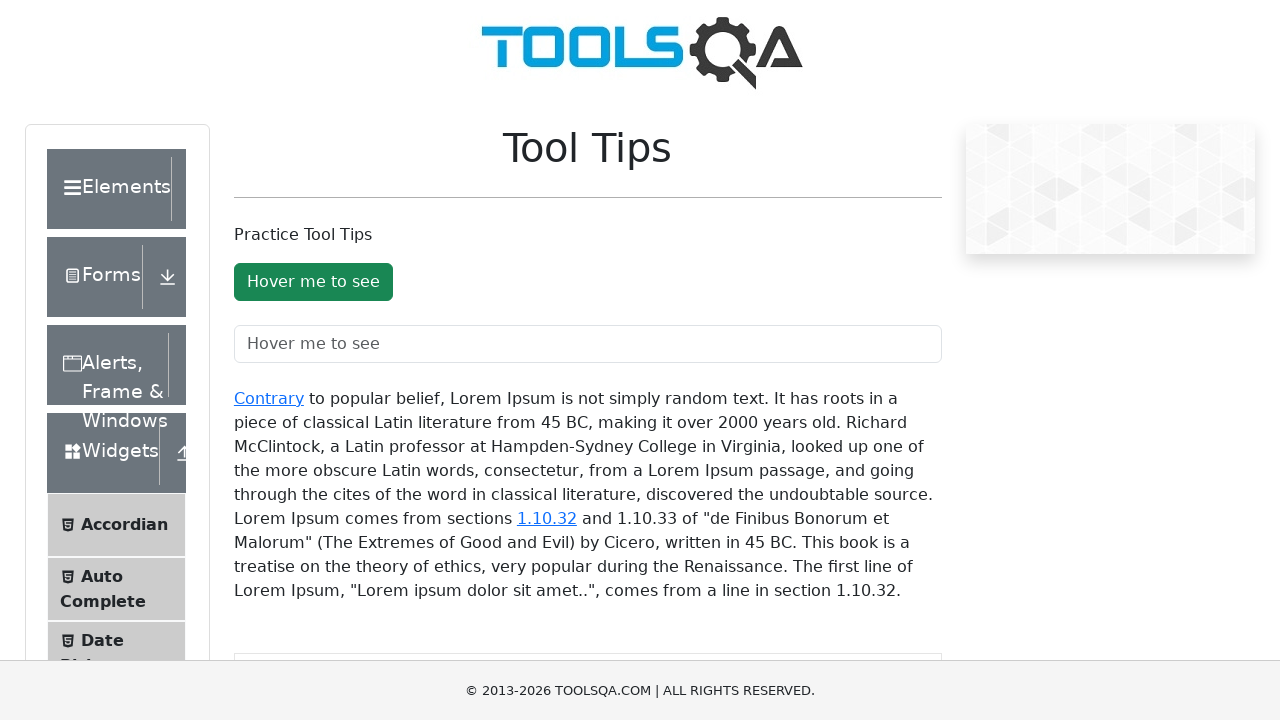

Hovered over the tooltip button at (313, 282) on #toolTipButton
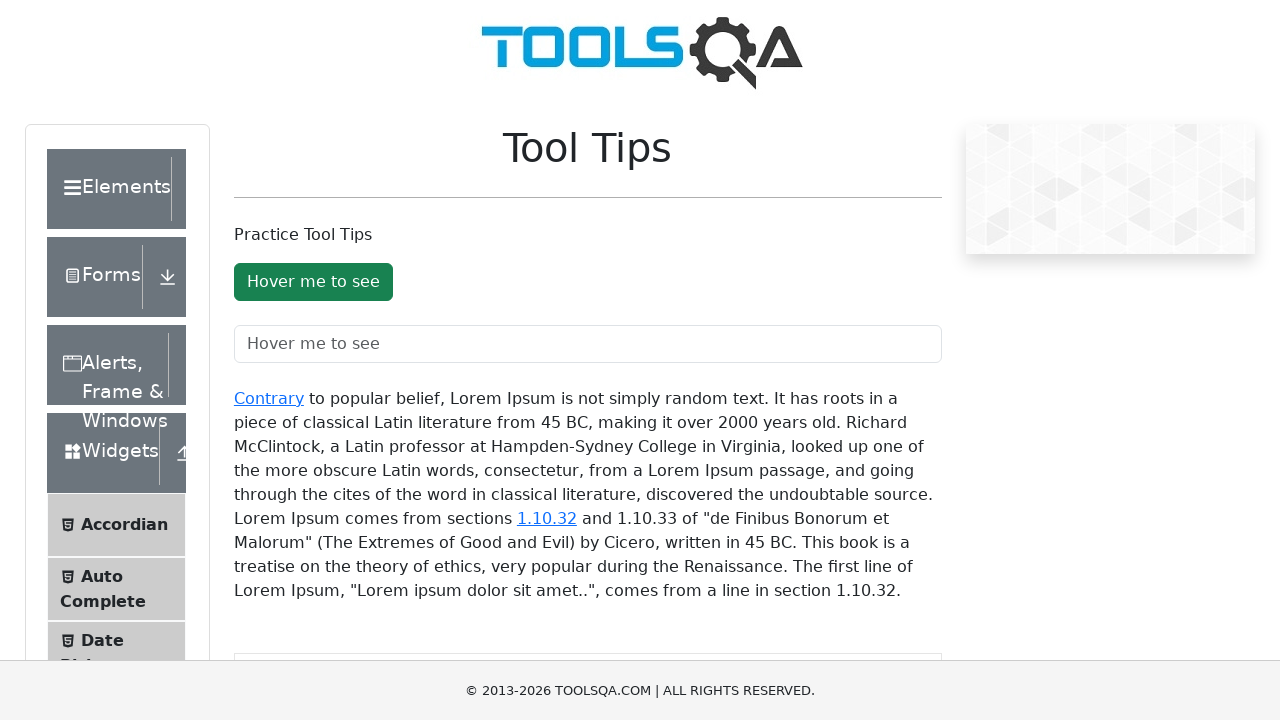

Tooltip text 'You hovered over the Button' appeared and is visible
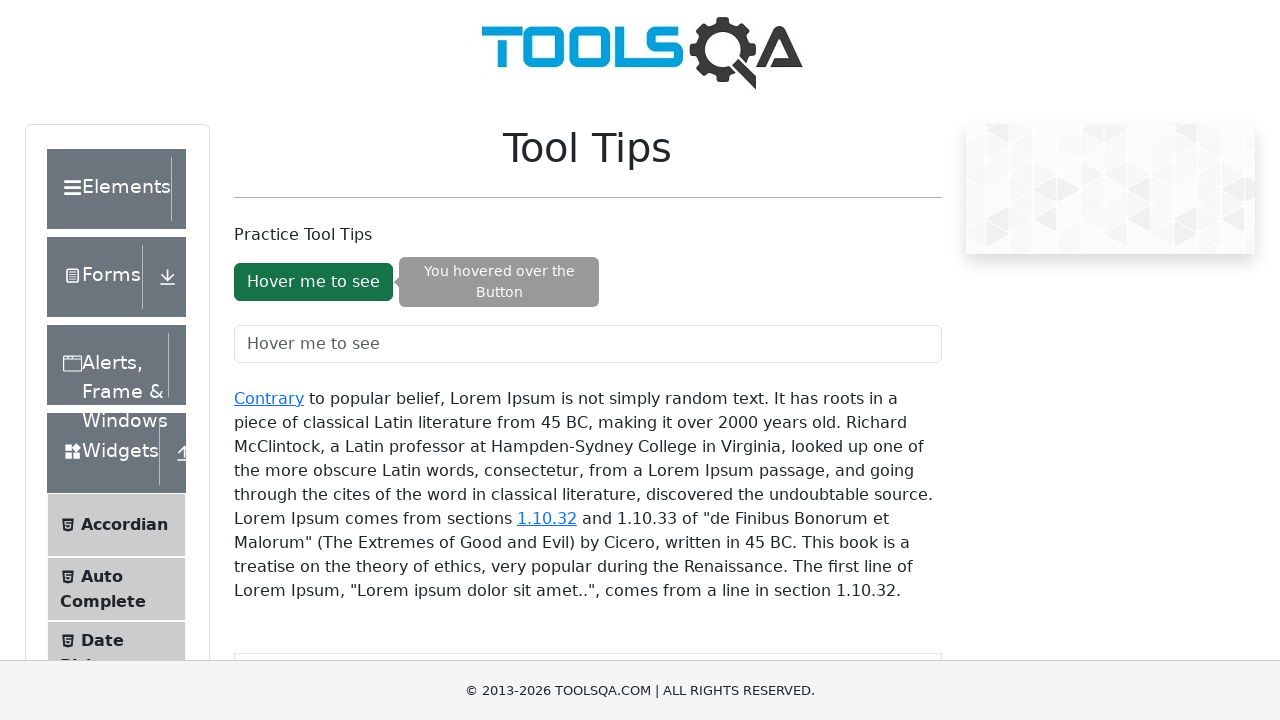

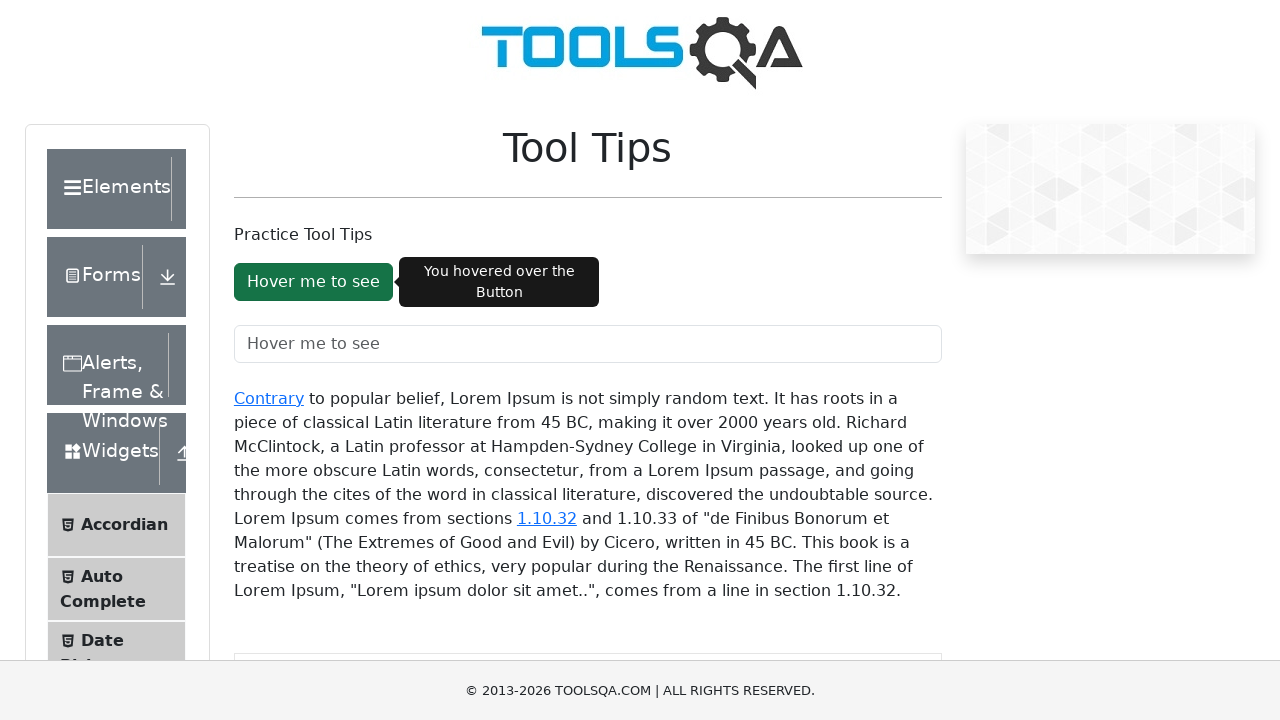